Tests the ability to highlight an element on the page by changing its border style using JavaScript execution, then waits and reverts the style back to original.

Starting URL: http://the-internet.herokuapp.com/large

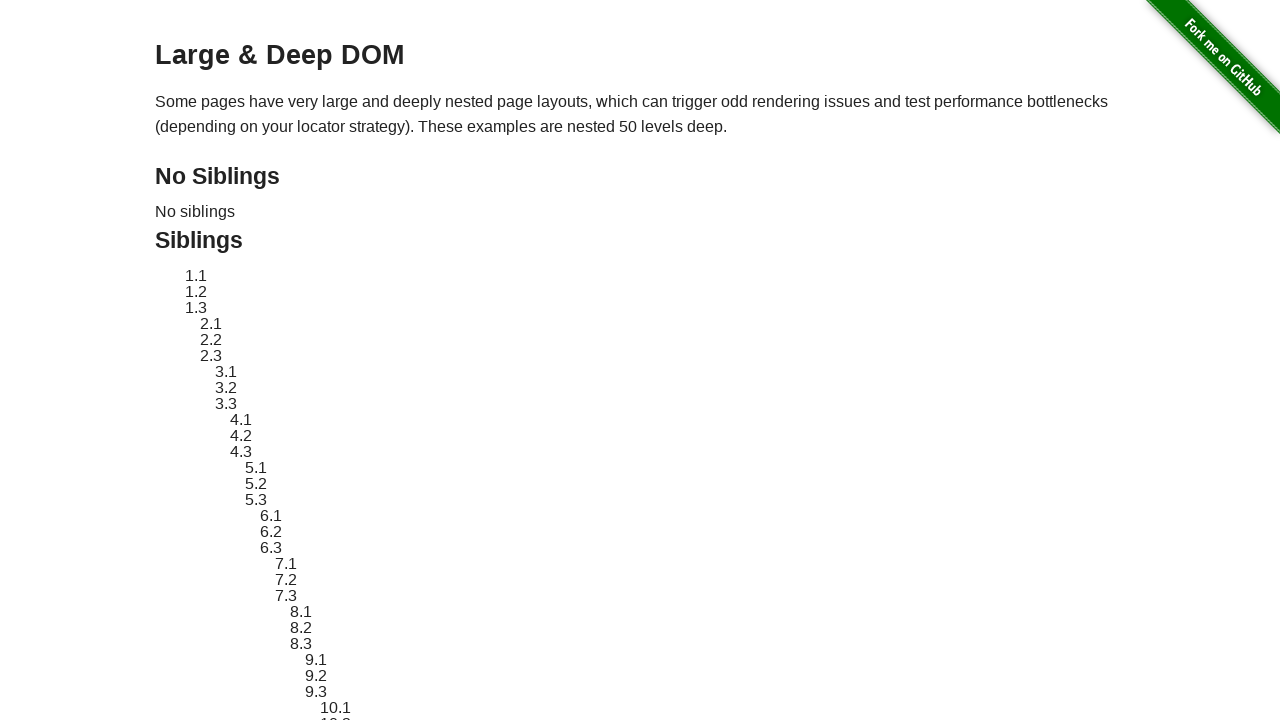

Located element with ID 'sibling-2.3' to highlight
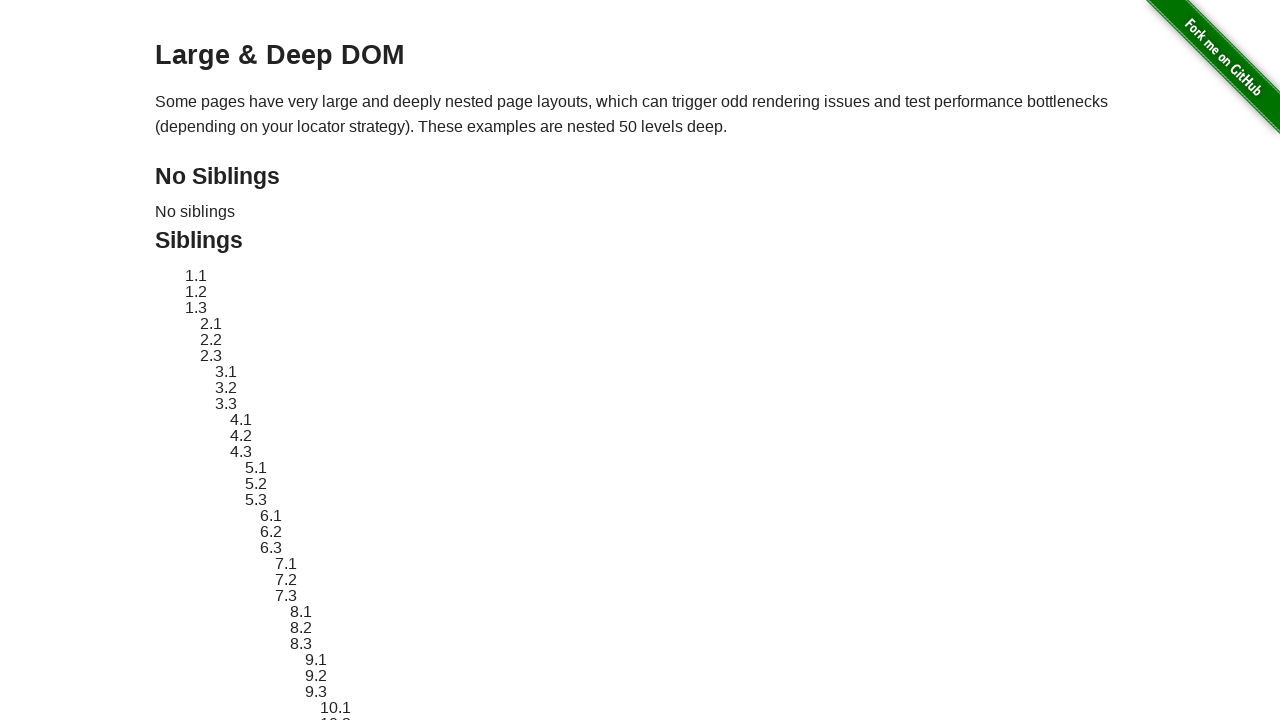

Element became visible
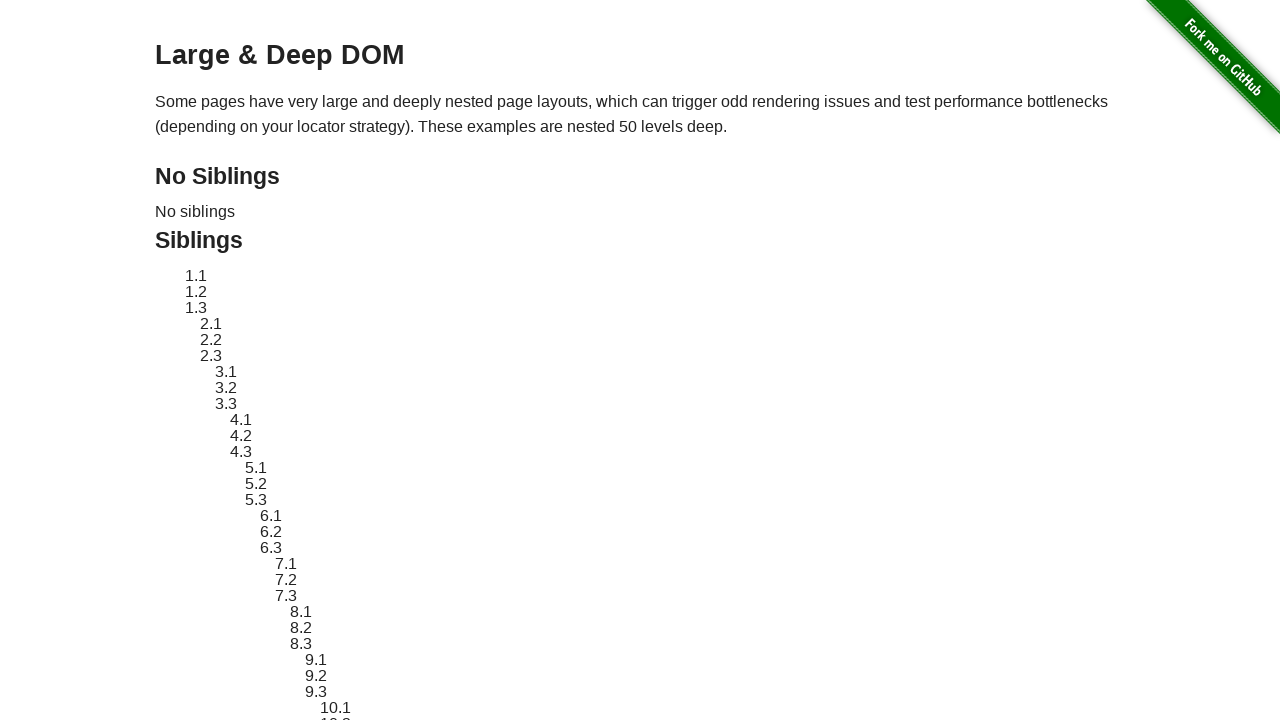

Applied red dashed border highlight to element using JavaScript
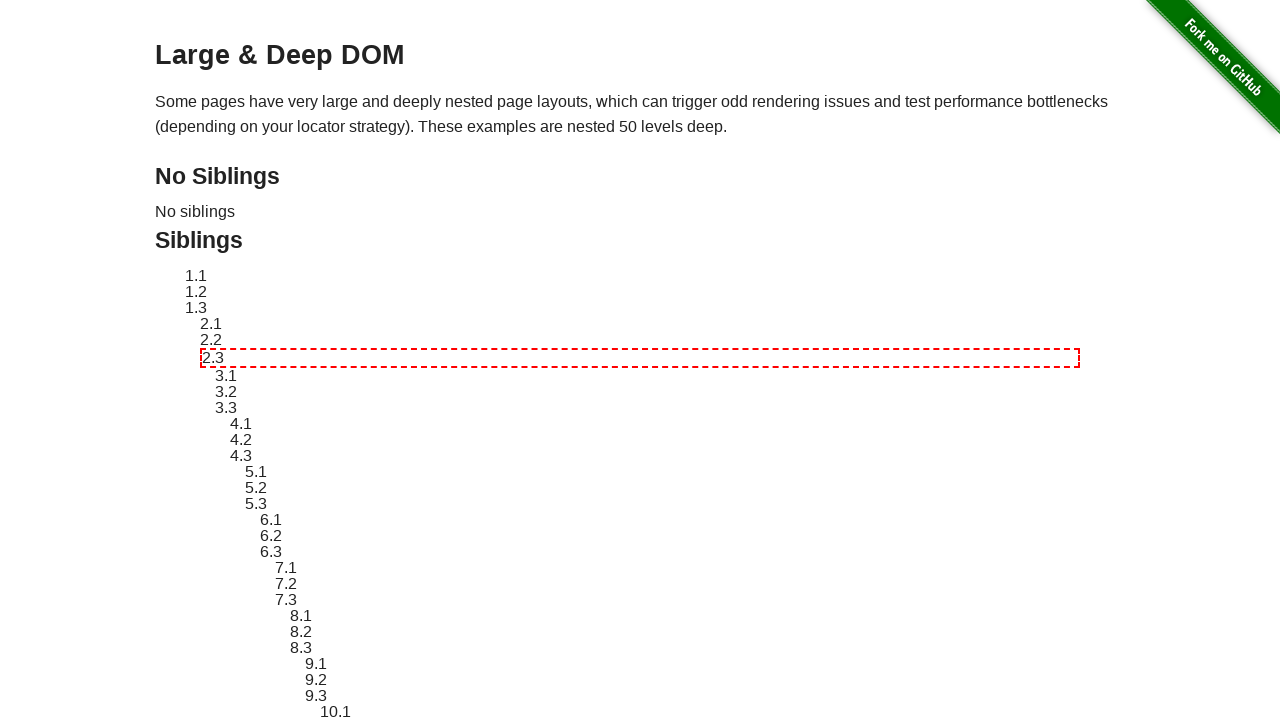

Waited 3 seconds to observe the highlight effect
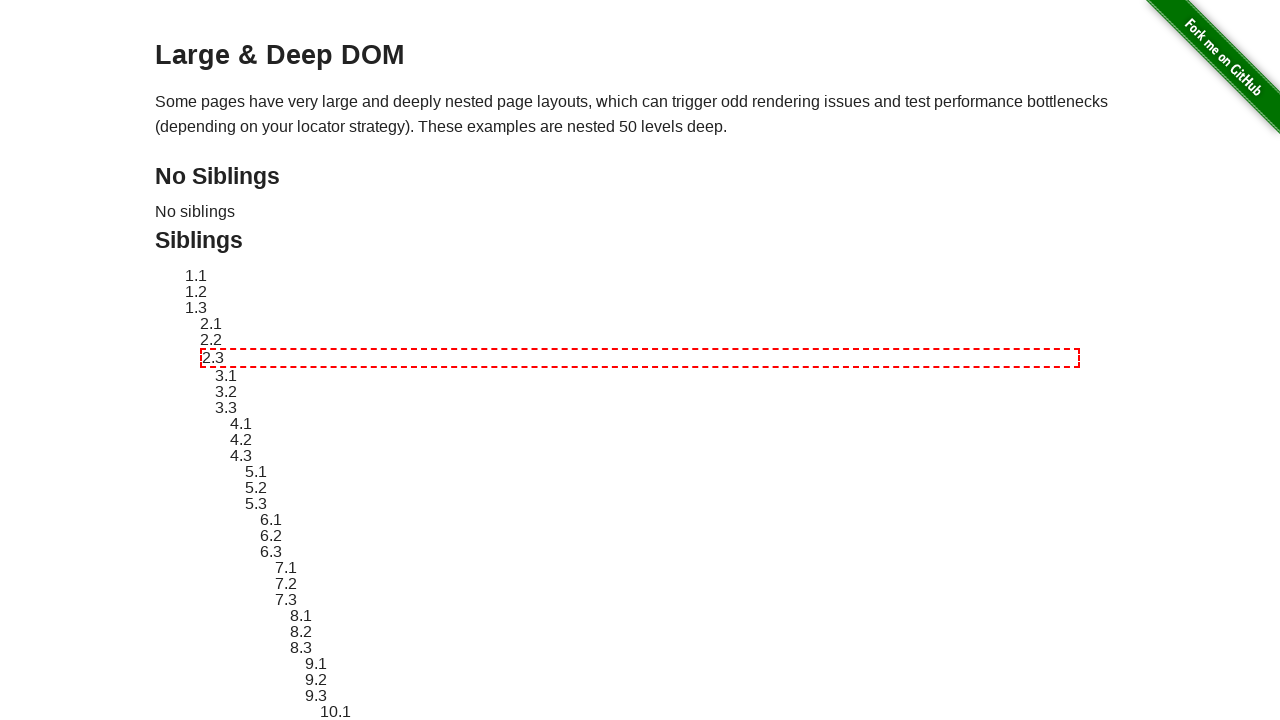

Reverted element style back to original
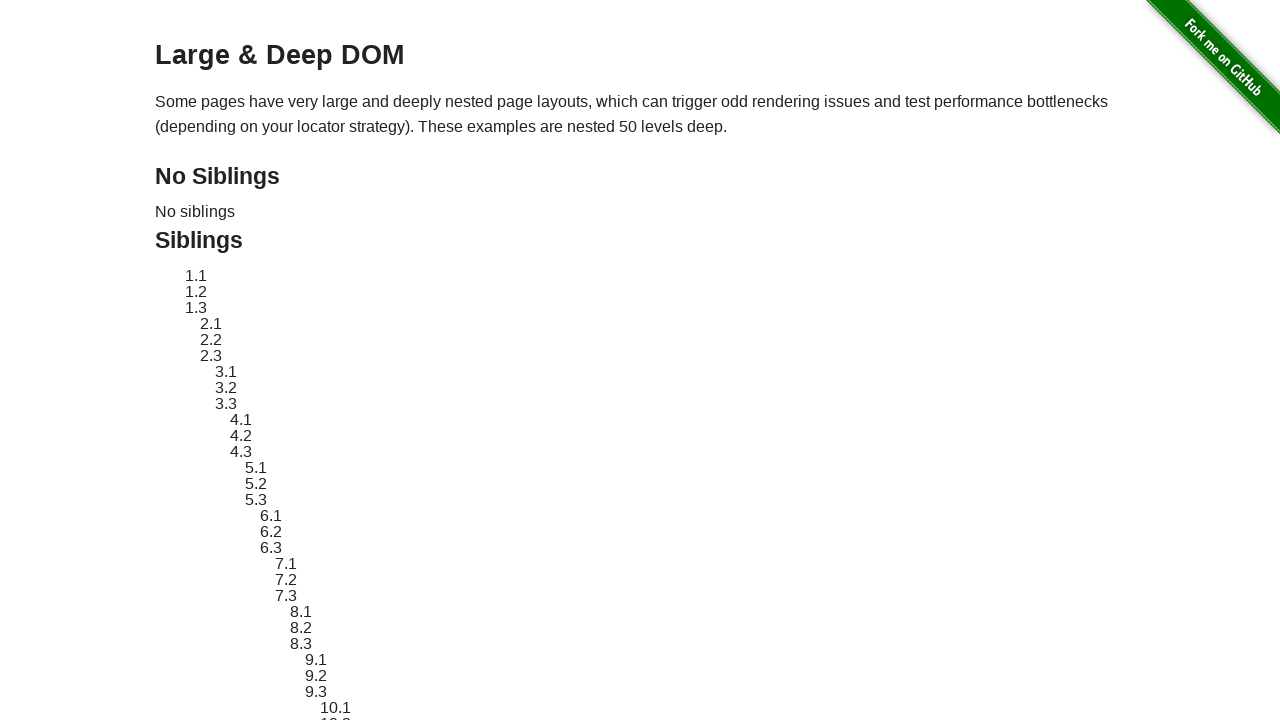

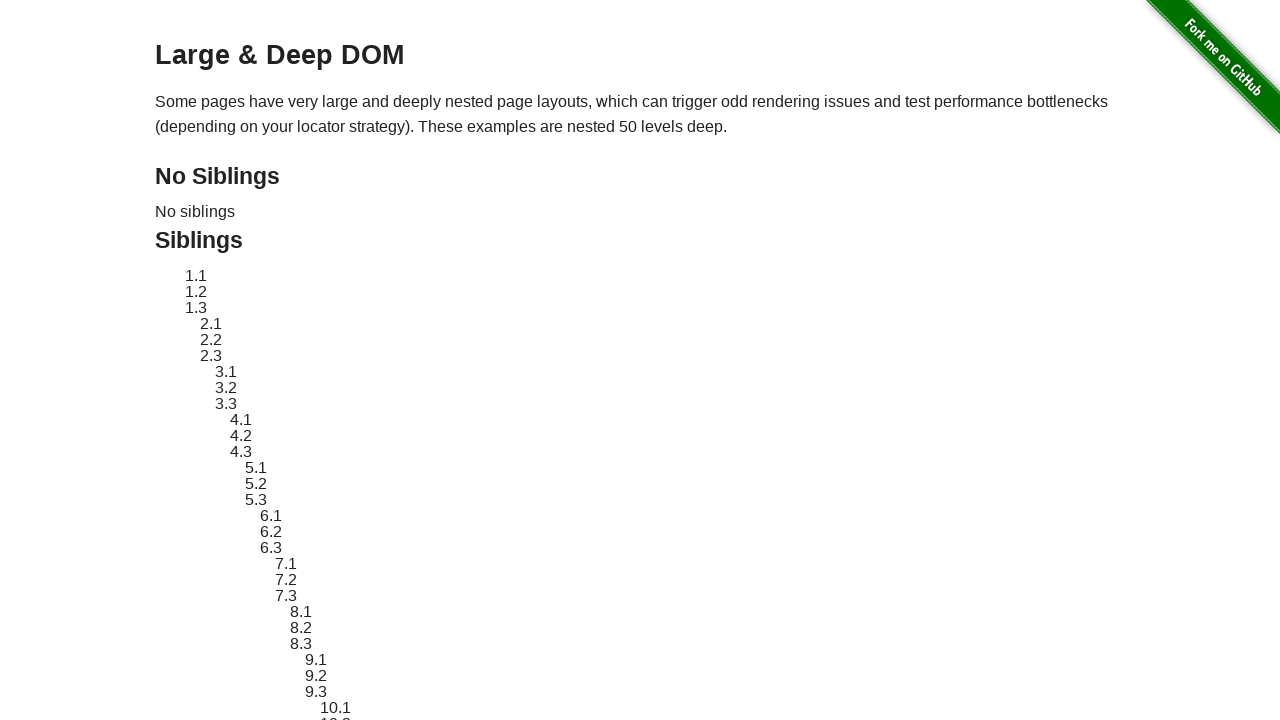